Tests A/B test opt-out functionality by first verifying the page shows an A/B test variation, then adding an opt-out cookie, refreshing, and confirming the page shows "No A/B Test".

Starting URL: http://the-internet.herokuapp.com/abtest

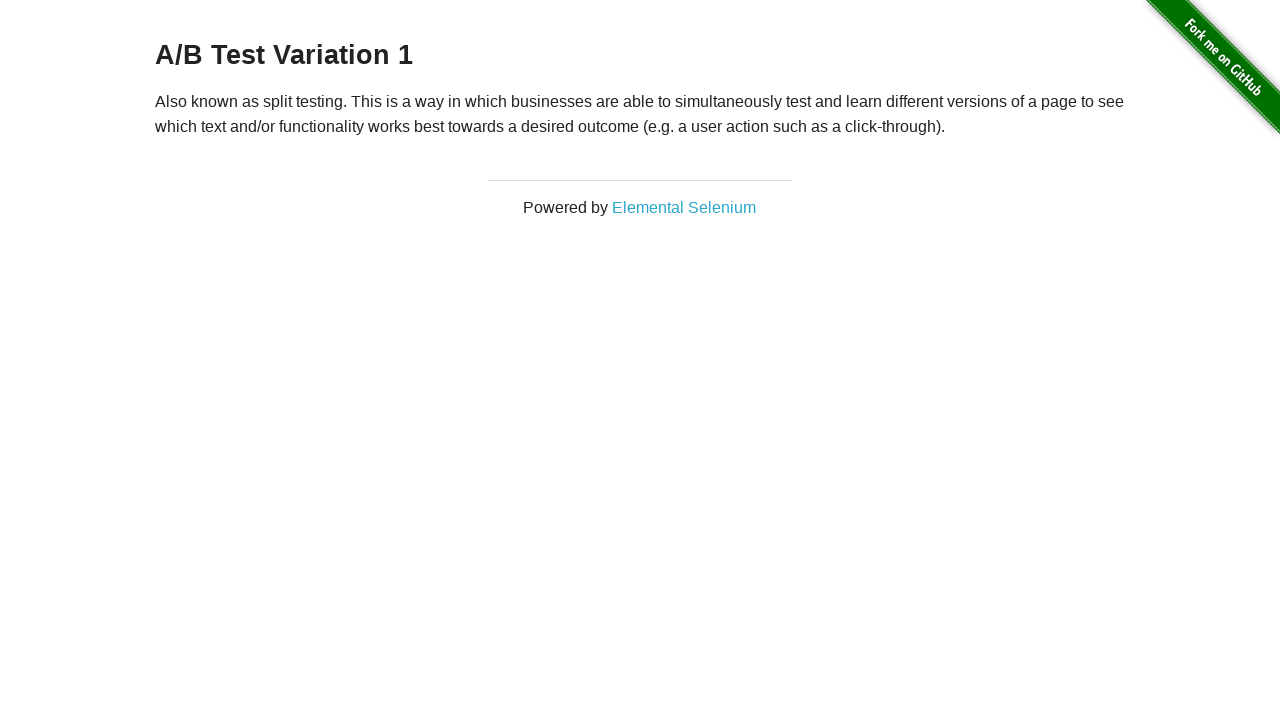

Located h3 heading element
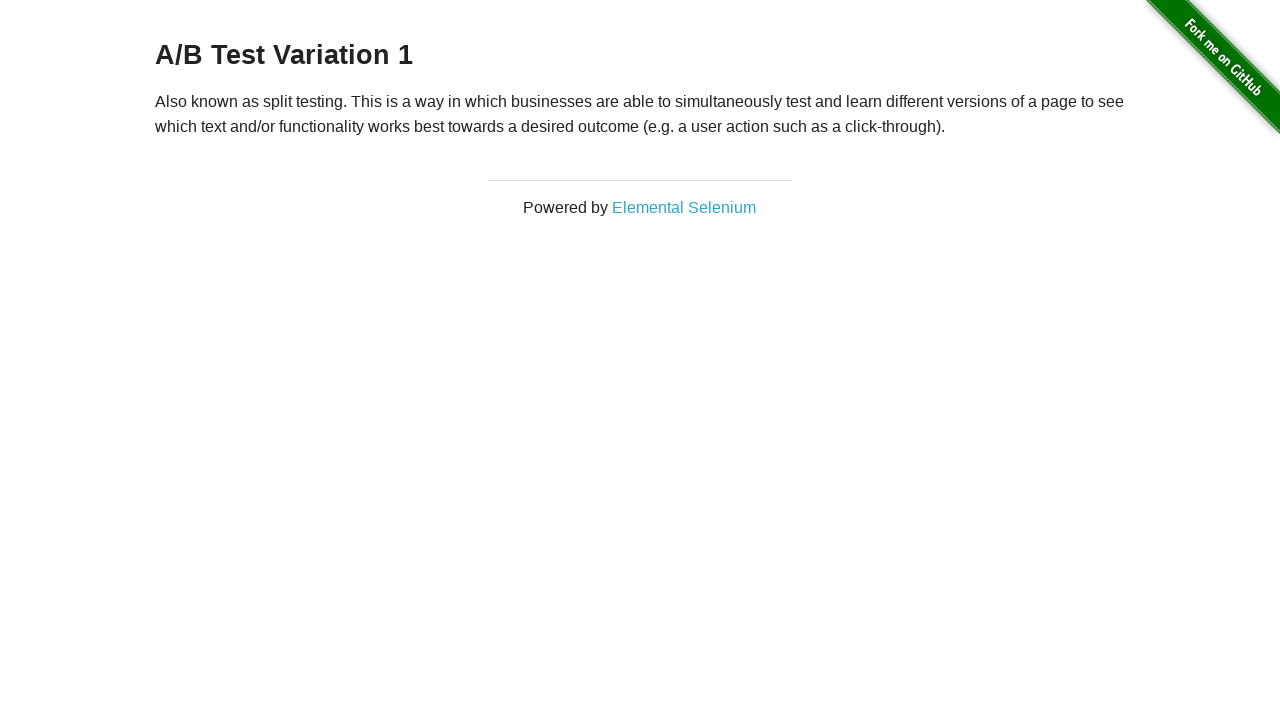

Retrieved heading text content
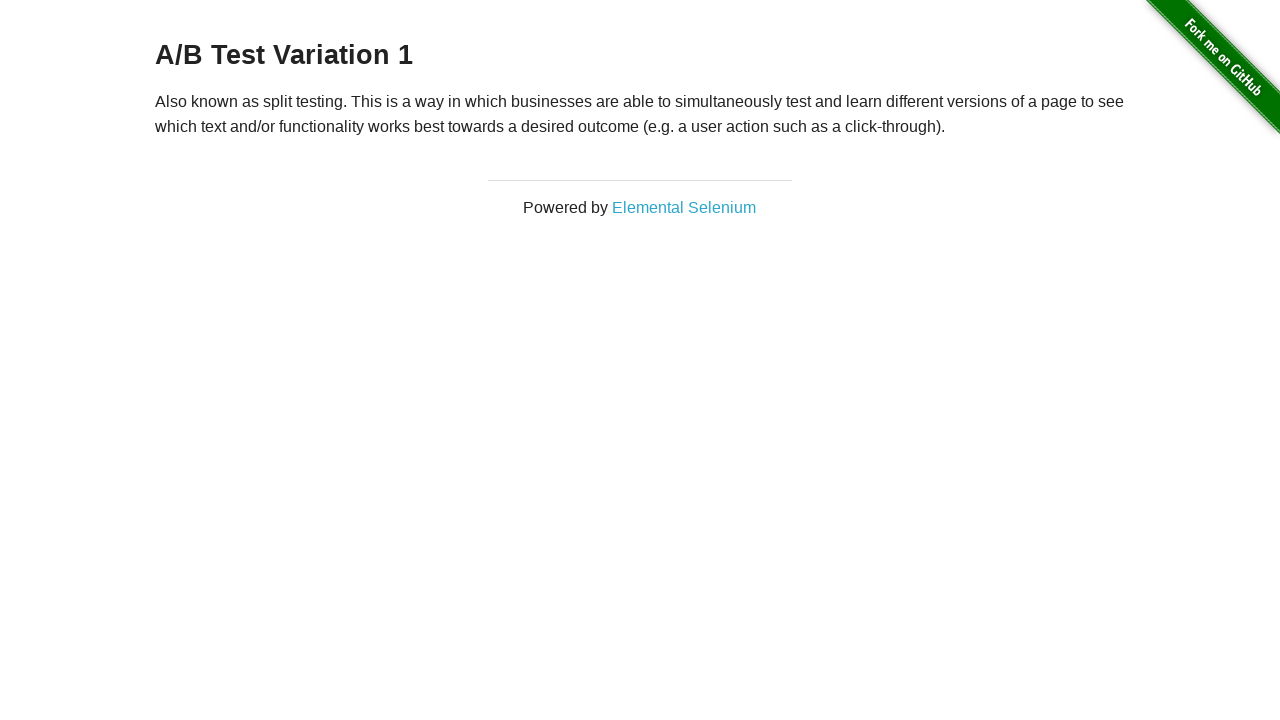

Verified page shows A/B test variation (either 'A/B Test Variation 1' or 'A/B Test Control')
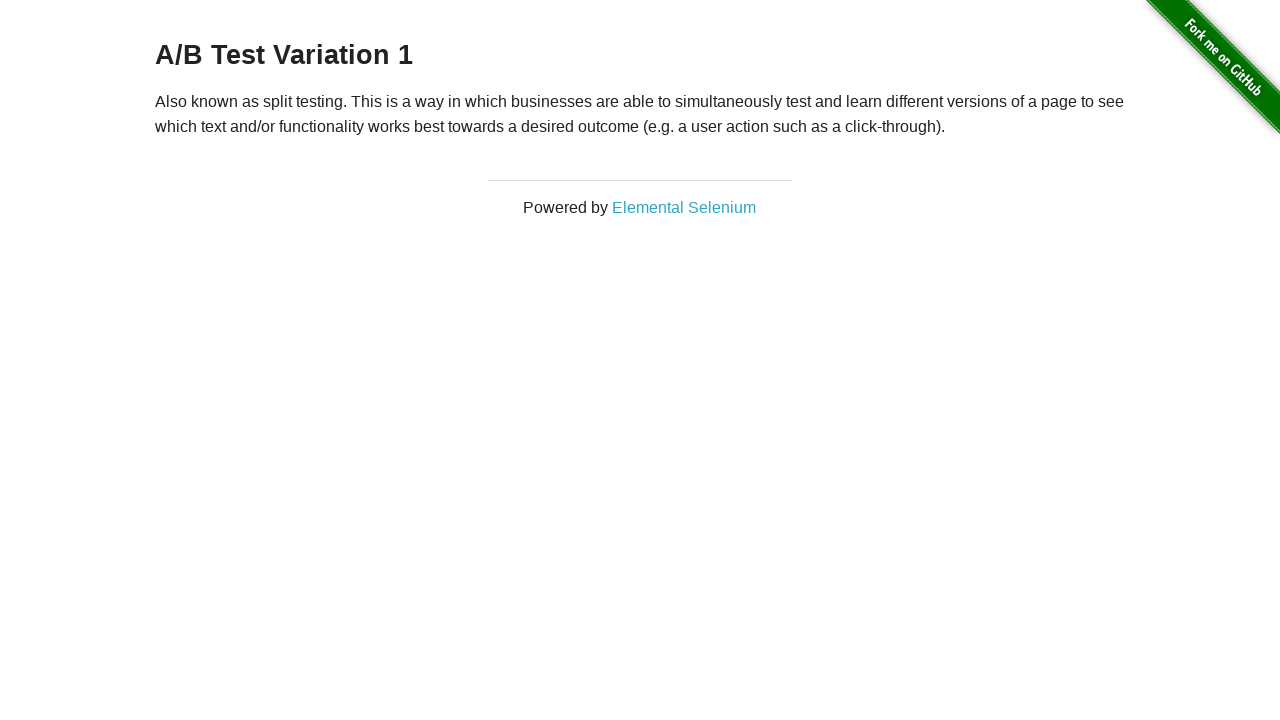

Added optimizelyOptOut cookie with value 'true'
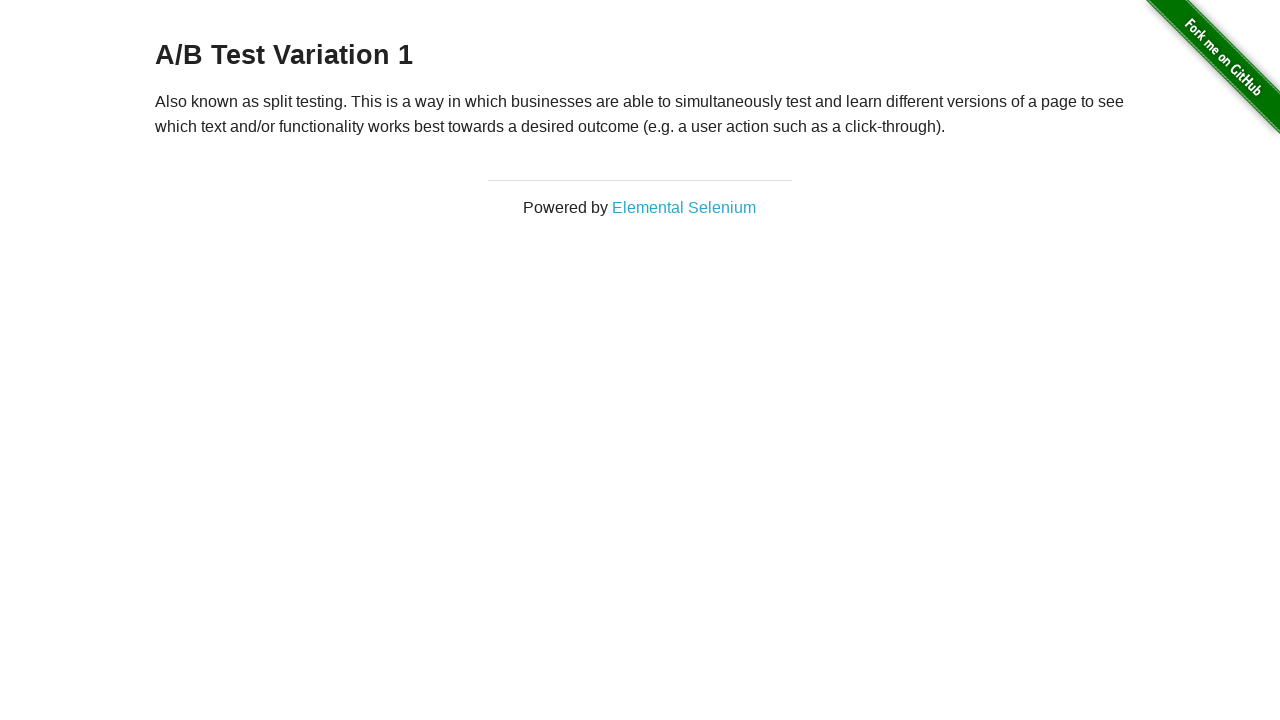

Reloaded page after adding opt-out cookie
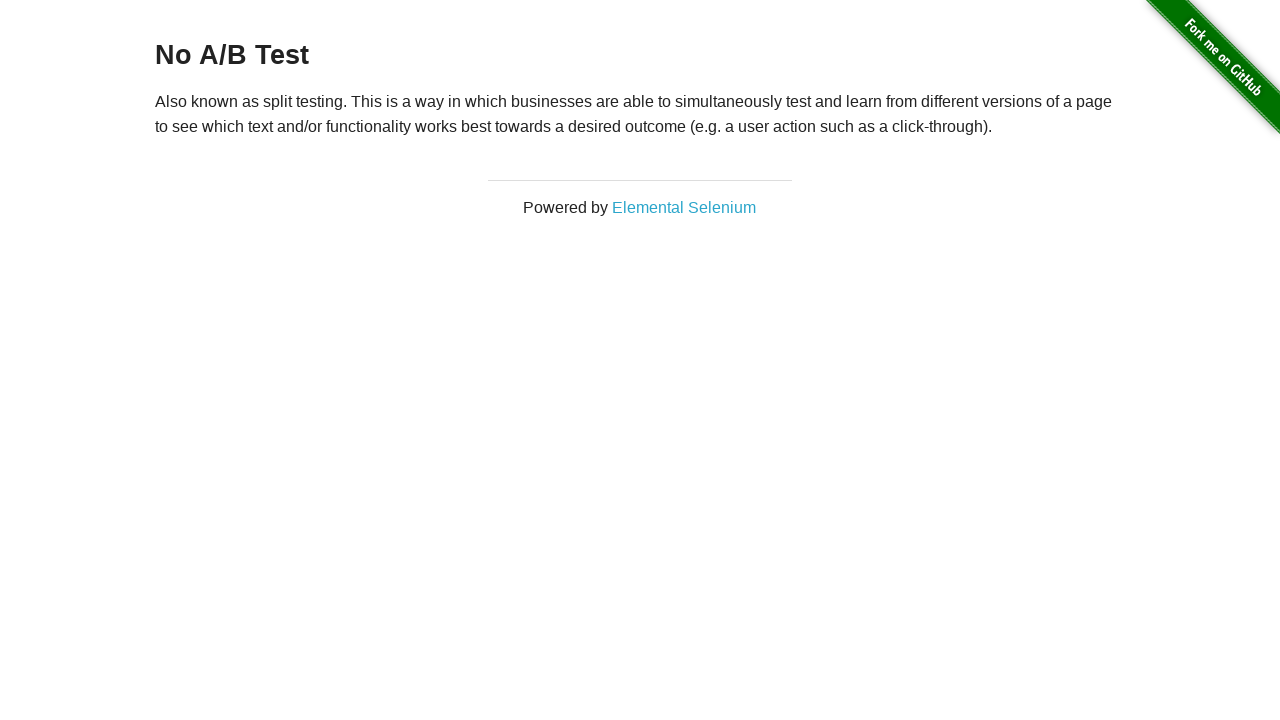

Retrieved heading text after page reload
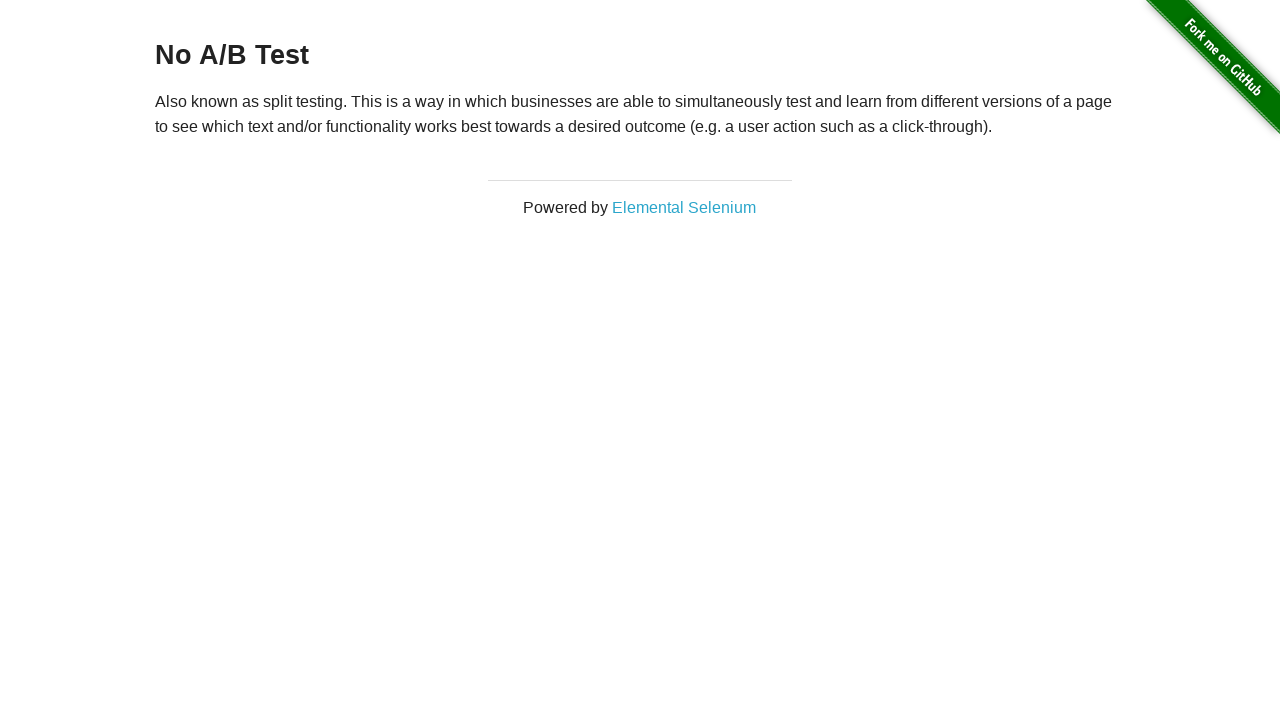

Verified page now shows 'No A/B Test' after opt-out cookie was applied
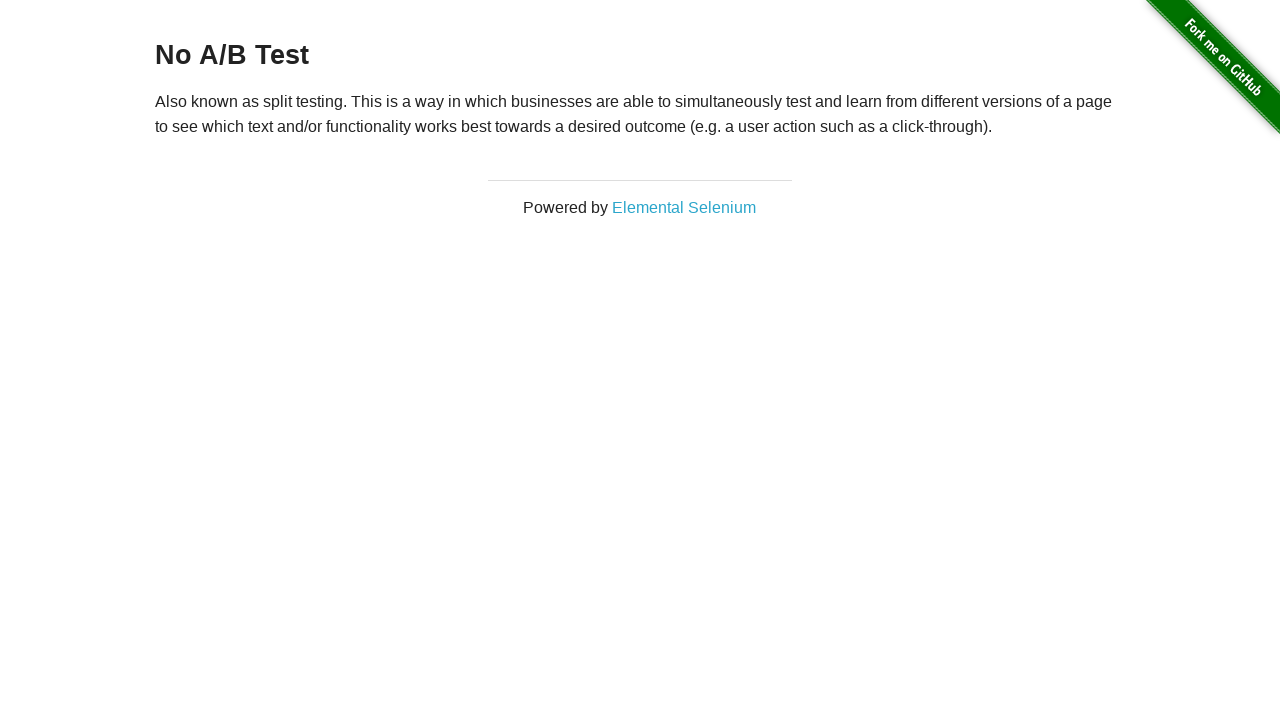

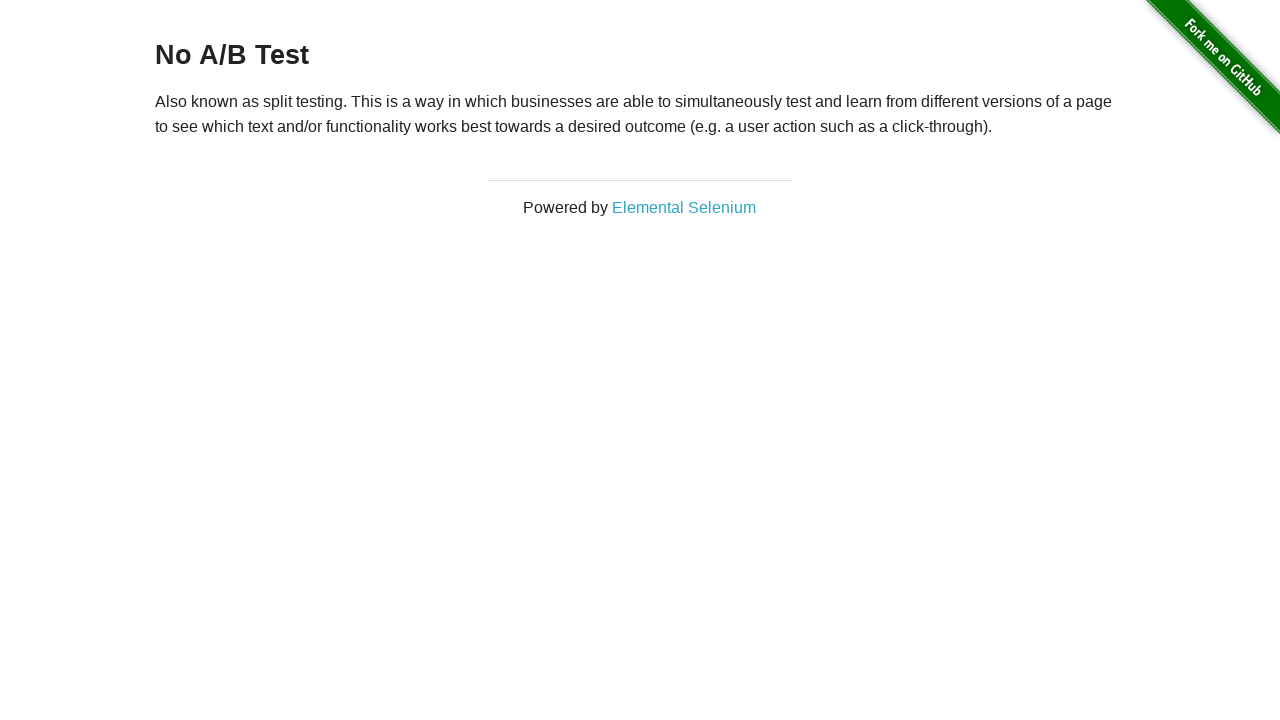